Automates a math challenge by reading a hidden attribute value from an element, computing a mathematical formula (log of absolute value of 12*sin(x)), and entering the result into an answer field.

Starting URL: http://suninjuly.github.io/get_attribute.html

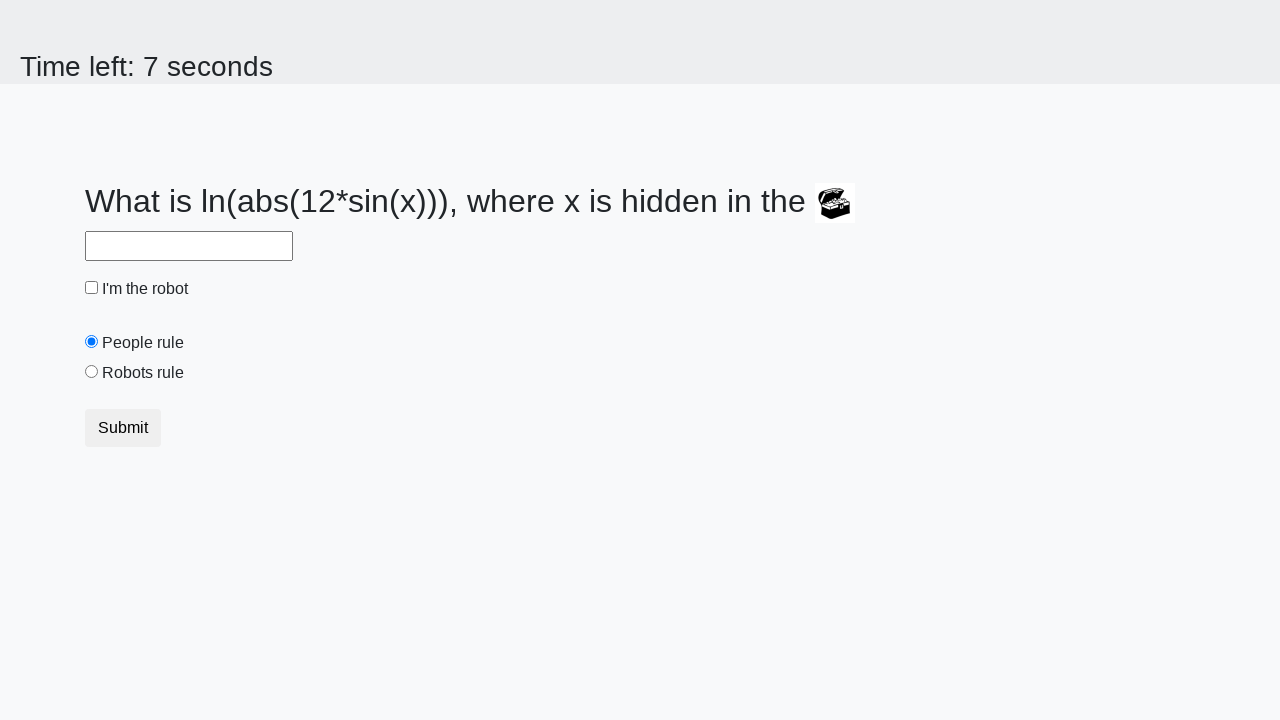

Located the treasure element
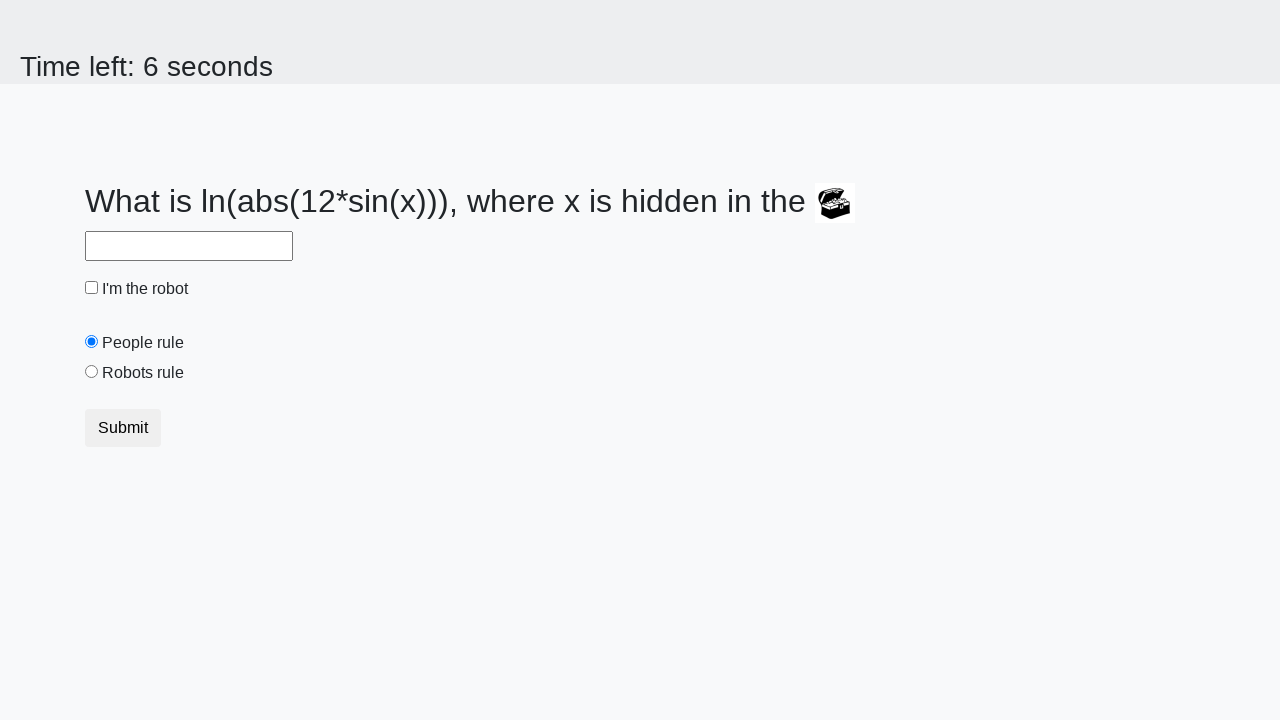

Retrieved valuex attribute value: 33
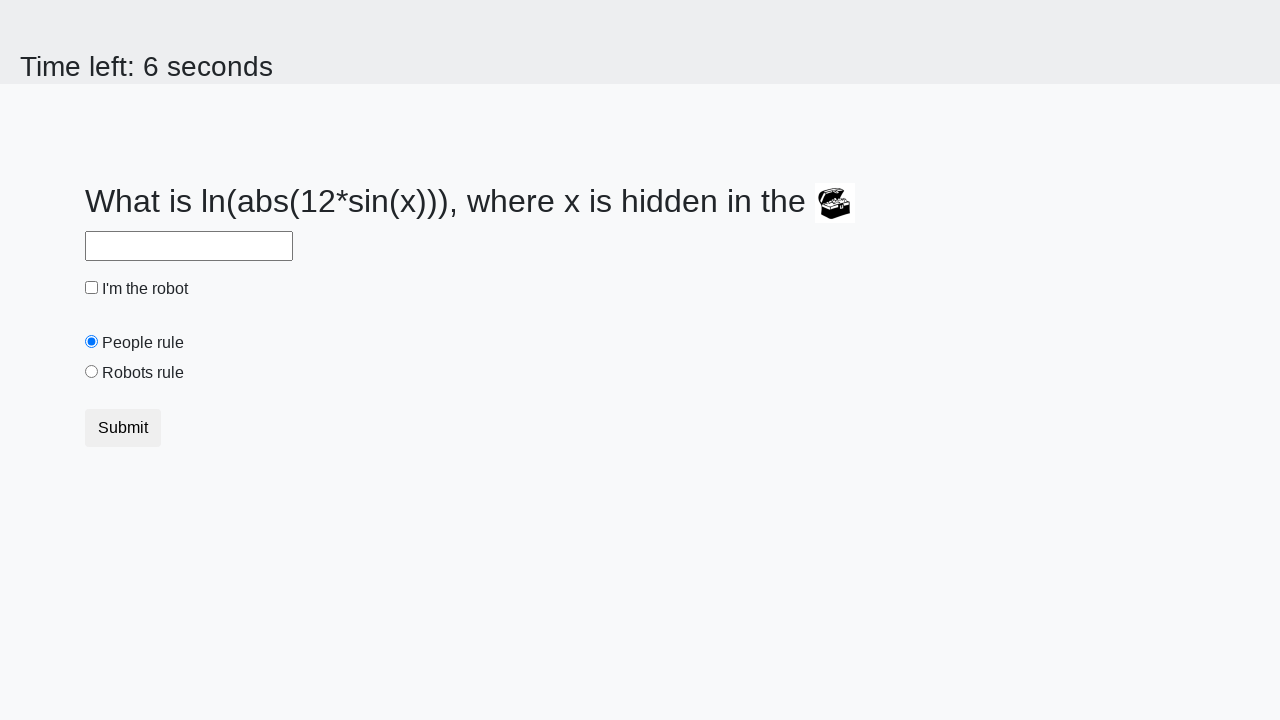

Calculated answer using formula log(|12*sin(33)|): 2.484818506010719
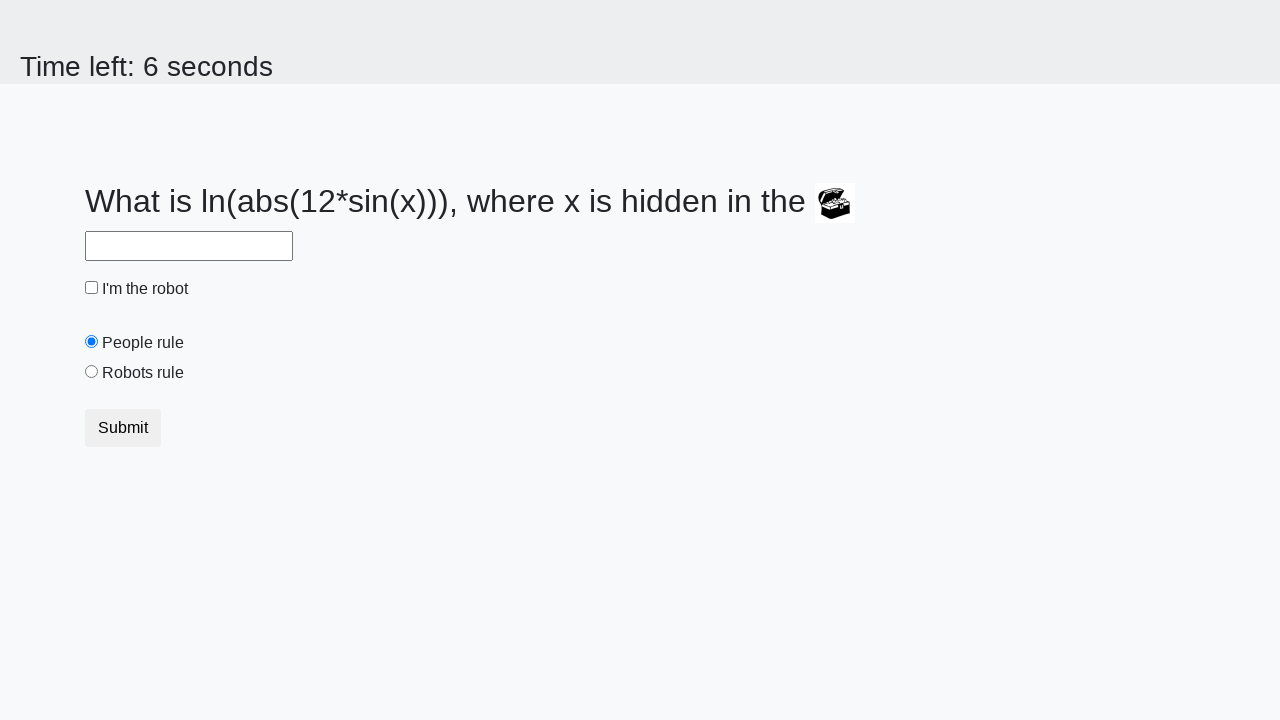

Filled answer field with calculated value: 2.484818506010719 on #answer
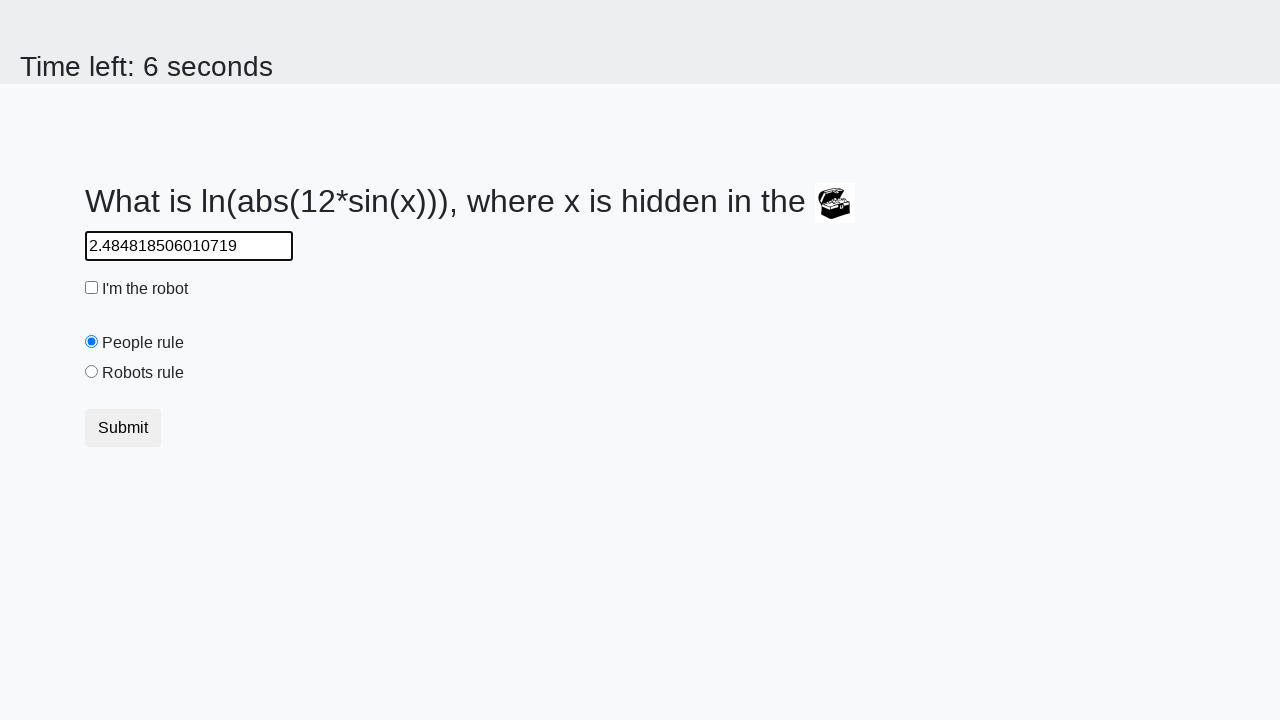

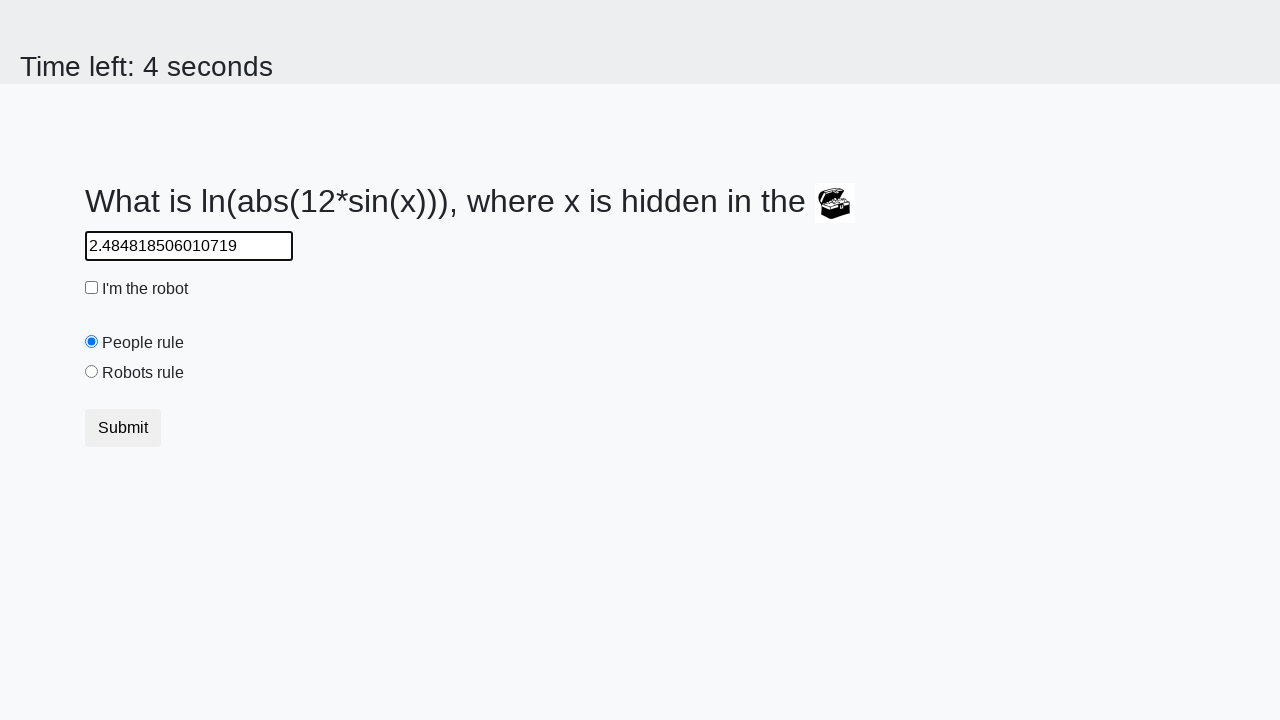